Verifies that the content container element with ID 'content' exists on the page

Starting URL: https://www.infoescola.com/

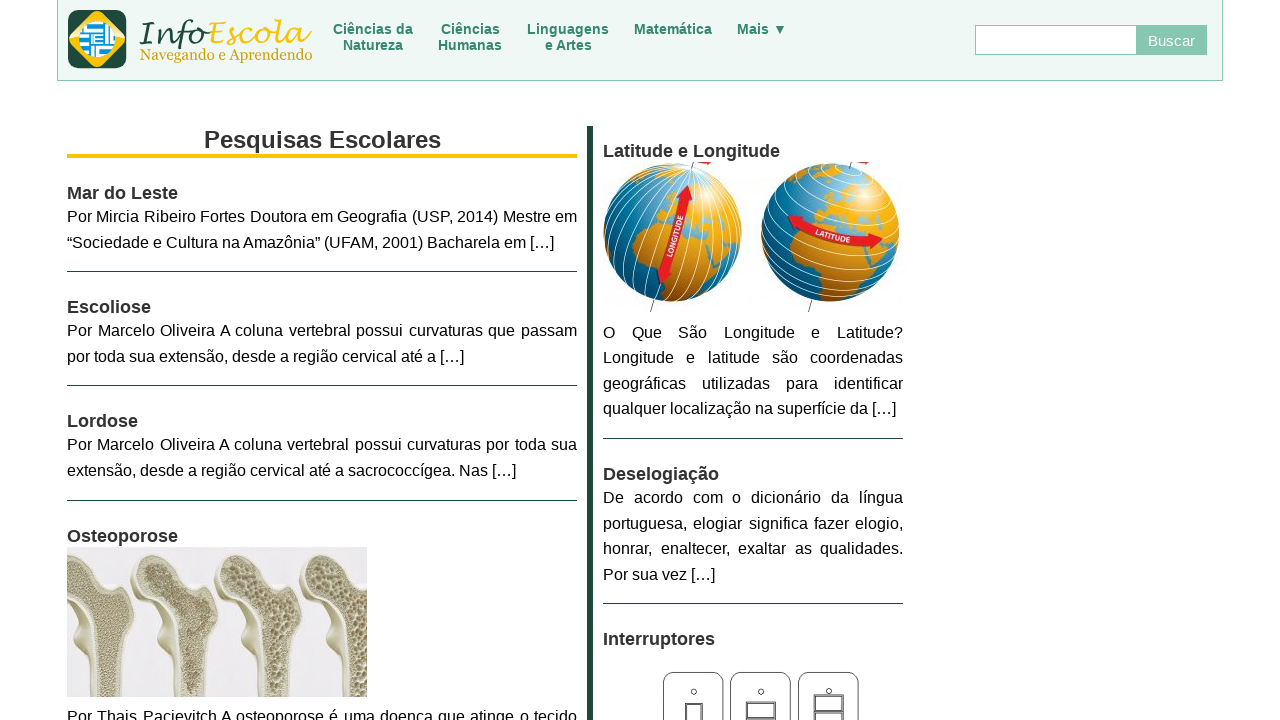

Navigated to https://www.infoescola.com/
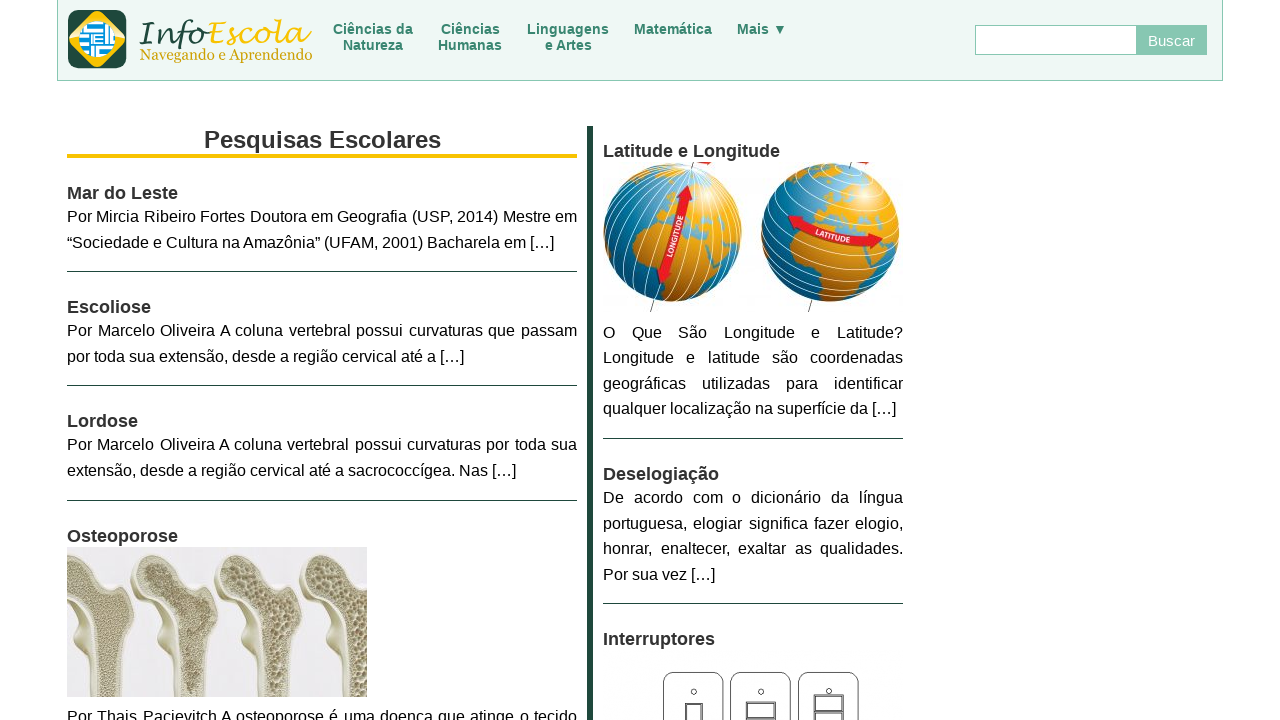

Located element with ID 'content'
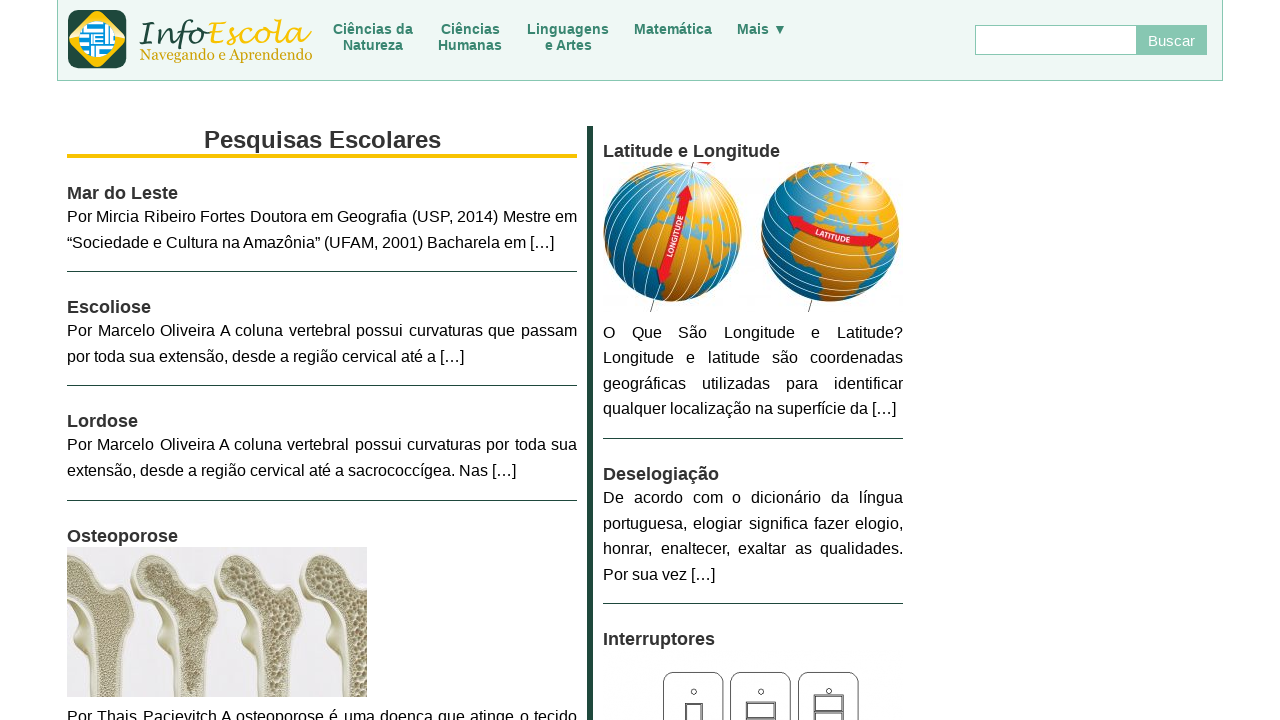

Verified that content container element with ID 'content' exists on the page
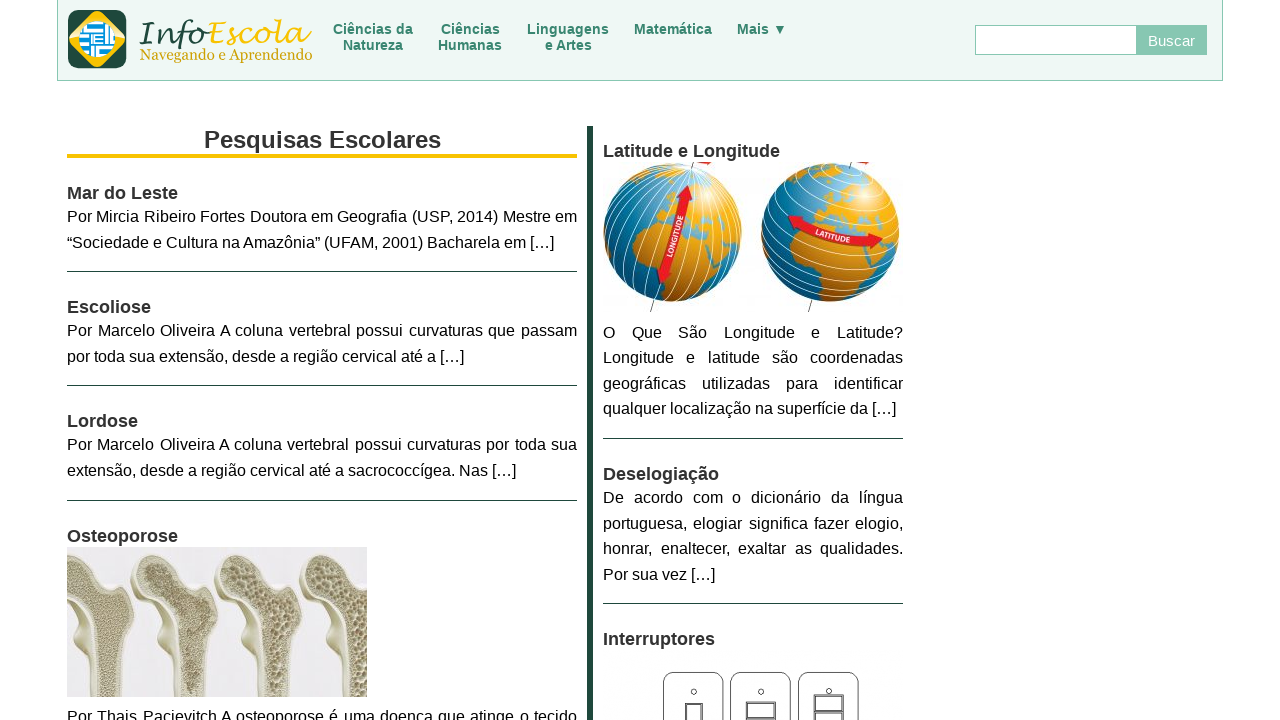

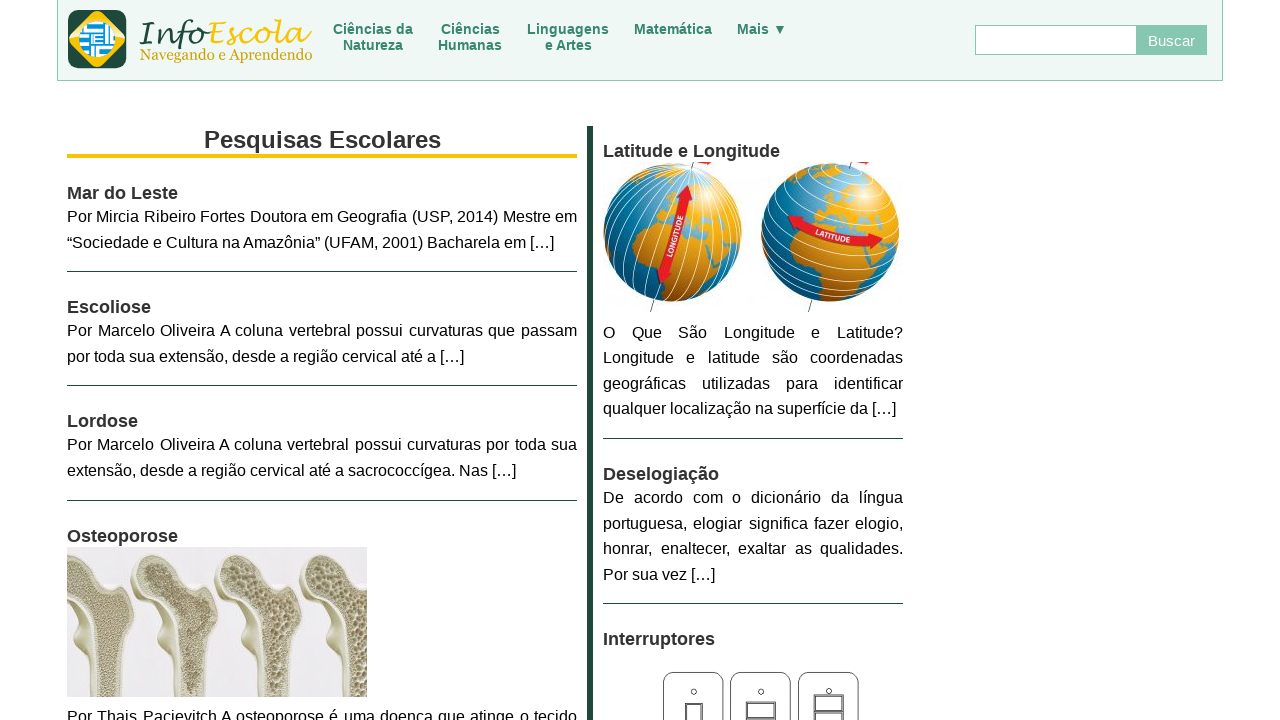